Tests JavaScript prompt functionality by switching to an iframe, triggering a prompt dialog, entering text, and verifying the result is displayed on the page

Starting URL: https://www.w3schools.com/js/tryit.asp?filename=tryjs_prompt

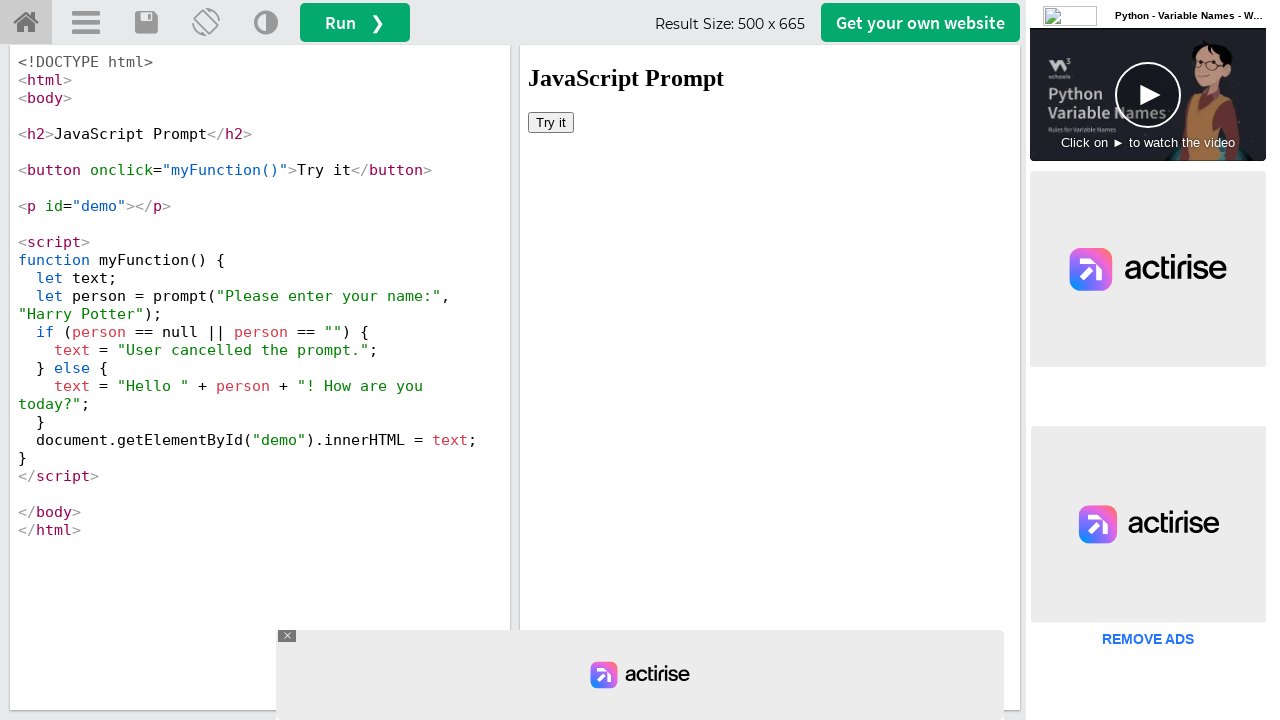

Waited 2 seconds for iframe to load
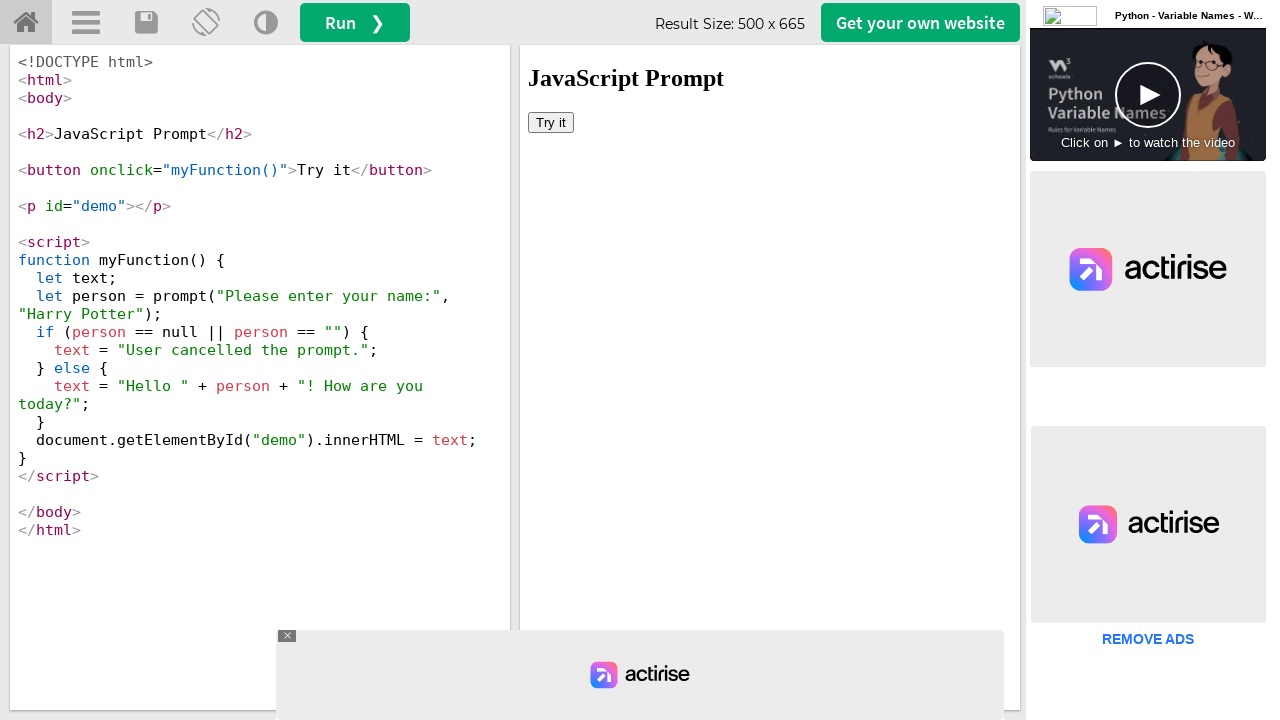

Located iframe with id 'iframeResult'
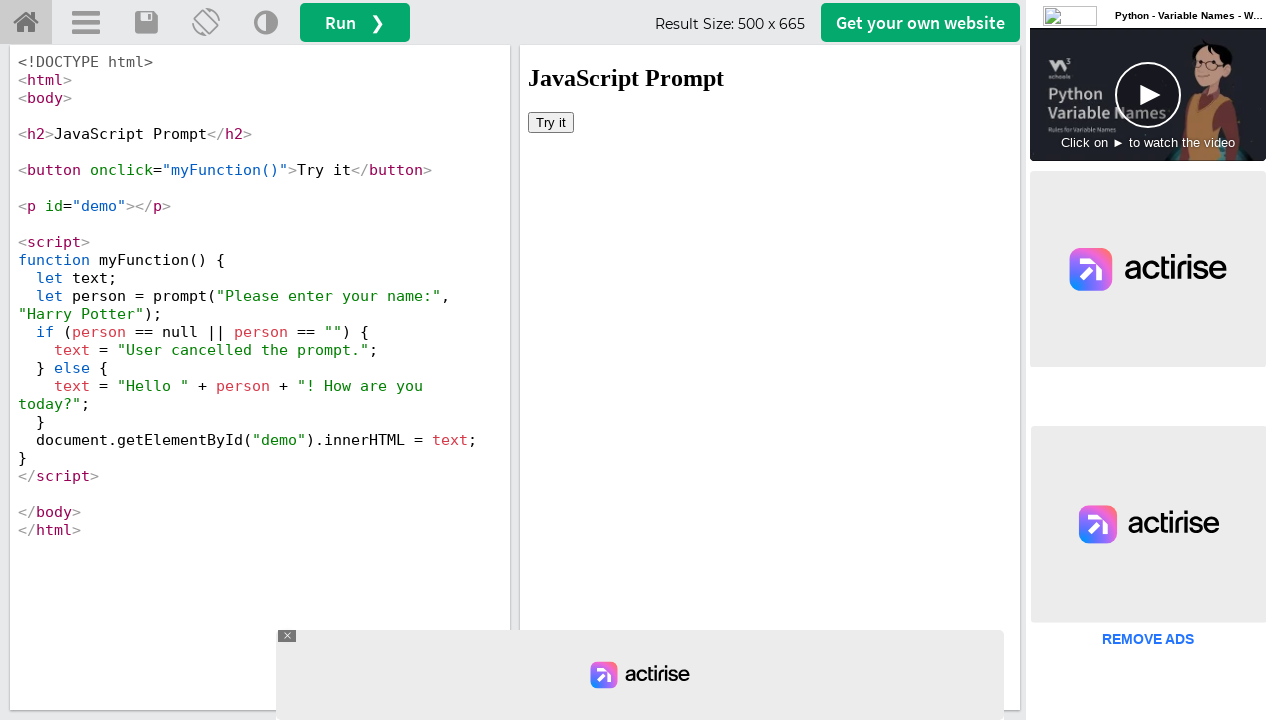

Clicked 'Try it' button in iframe at (551, 122) on iframe[id='iframeResult'] >> internal:control=enter-frame >> button:has-text('Tr
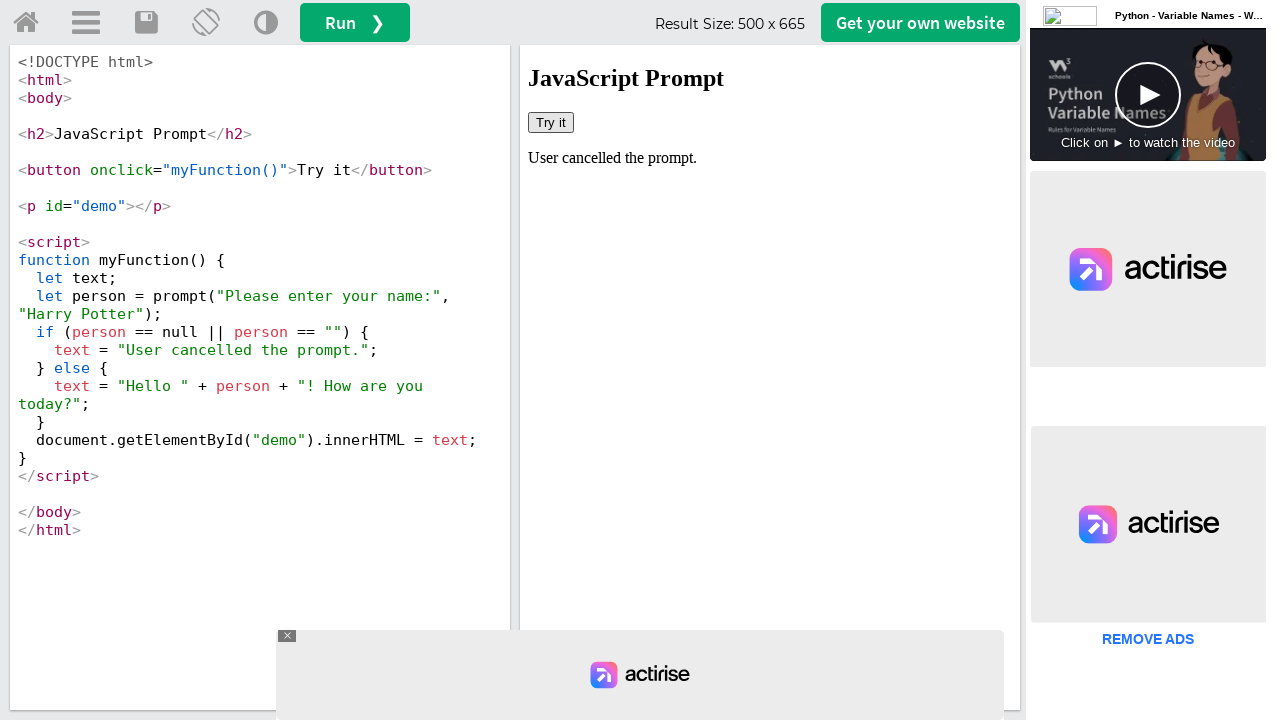

Set up dialog handler to accept prompt with 'TestUser123'
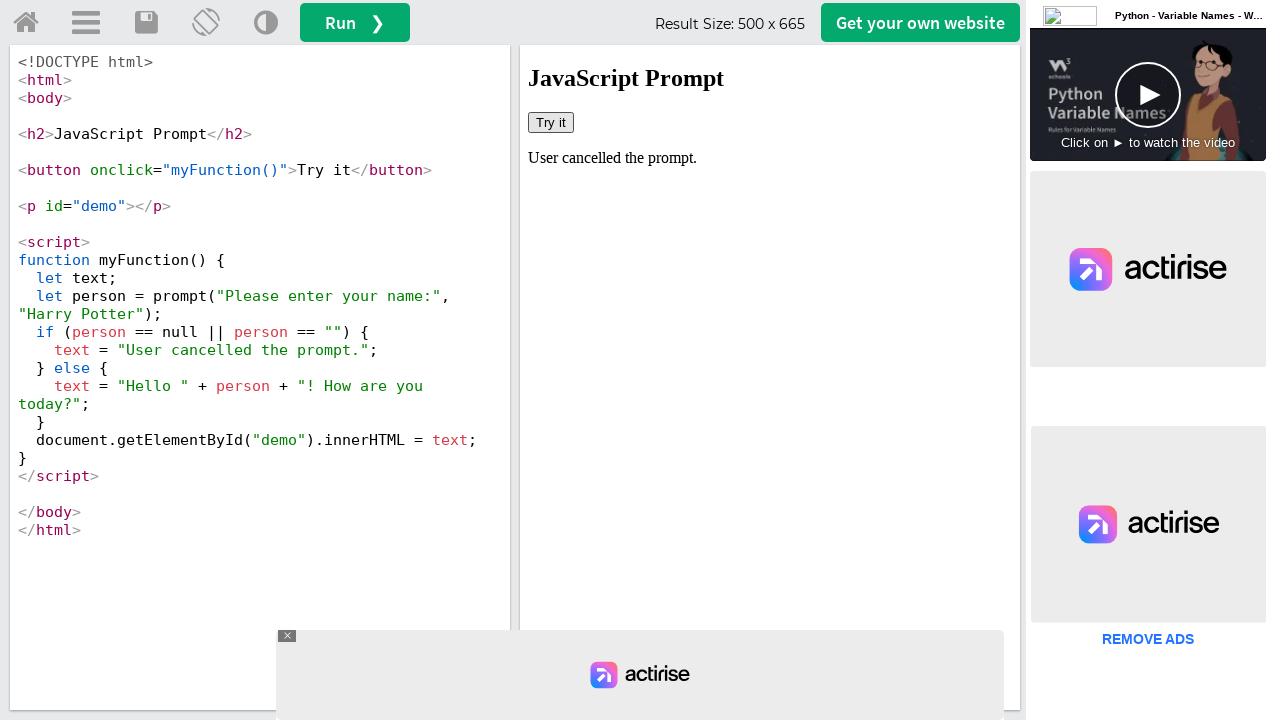

Retrieved result text from #demo element
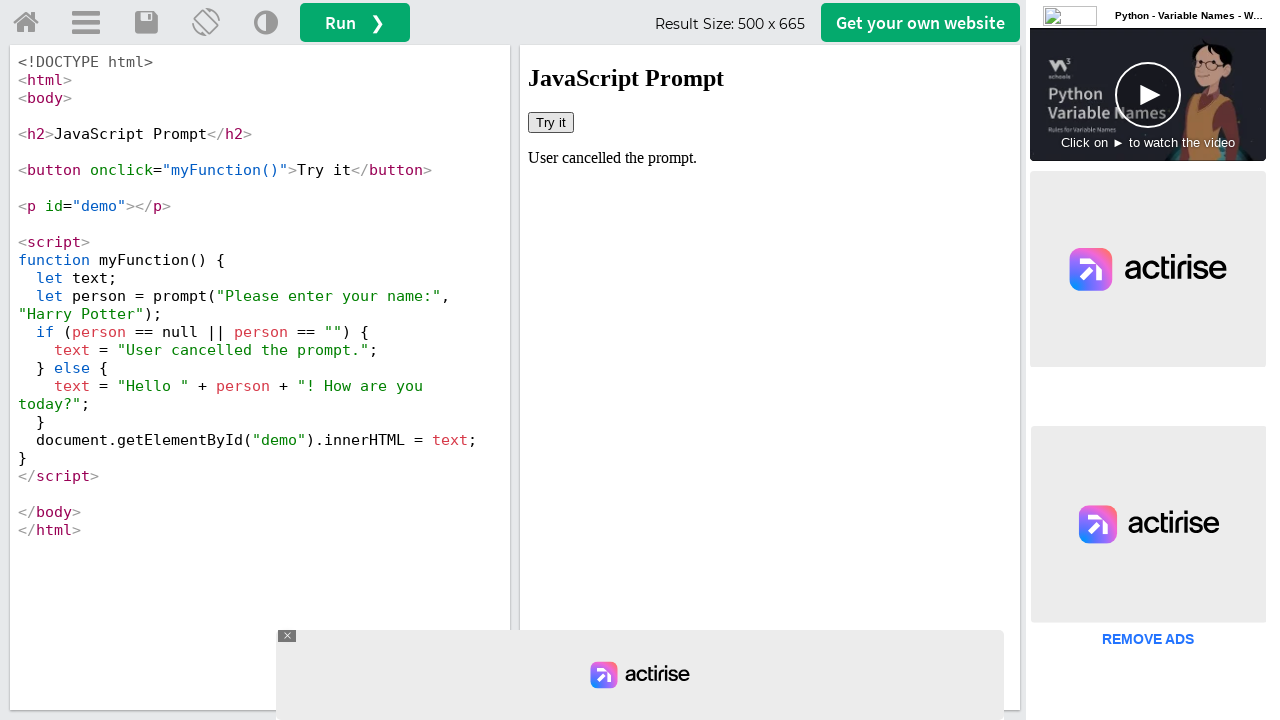

Printed result text: User cancelled the prompt.
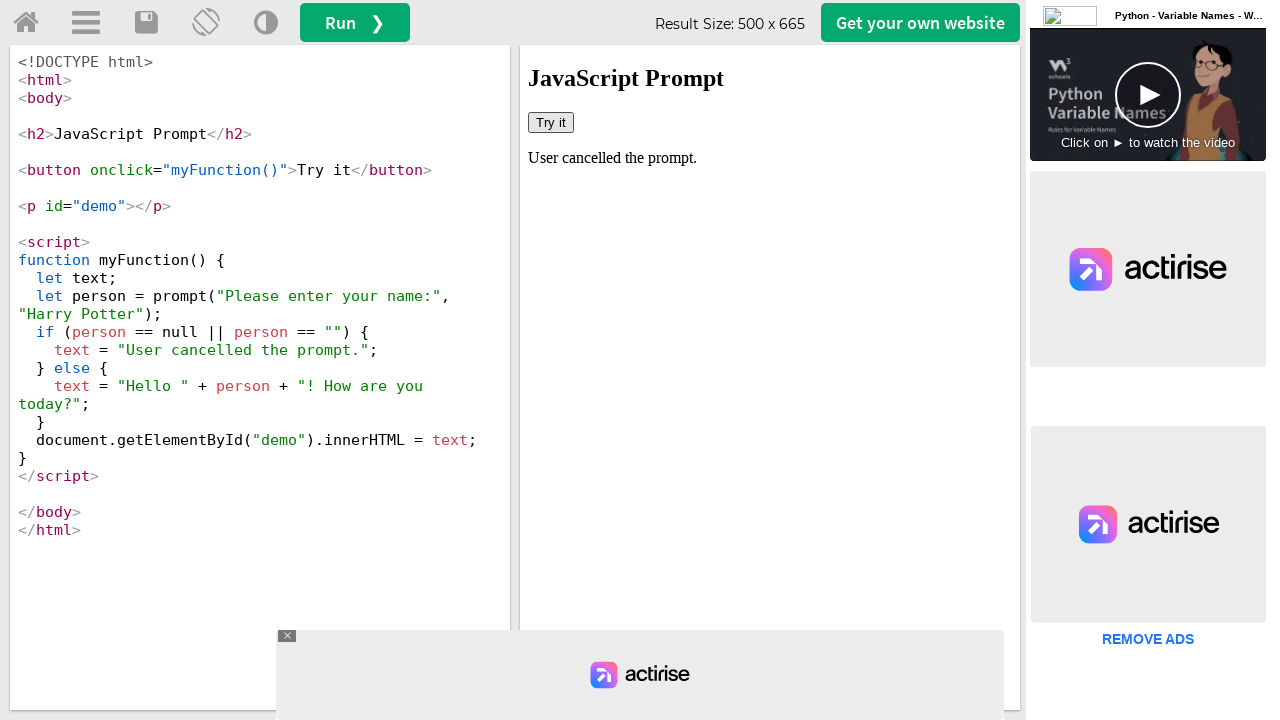

Verification failed: 'TestUser123' not found in result text
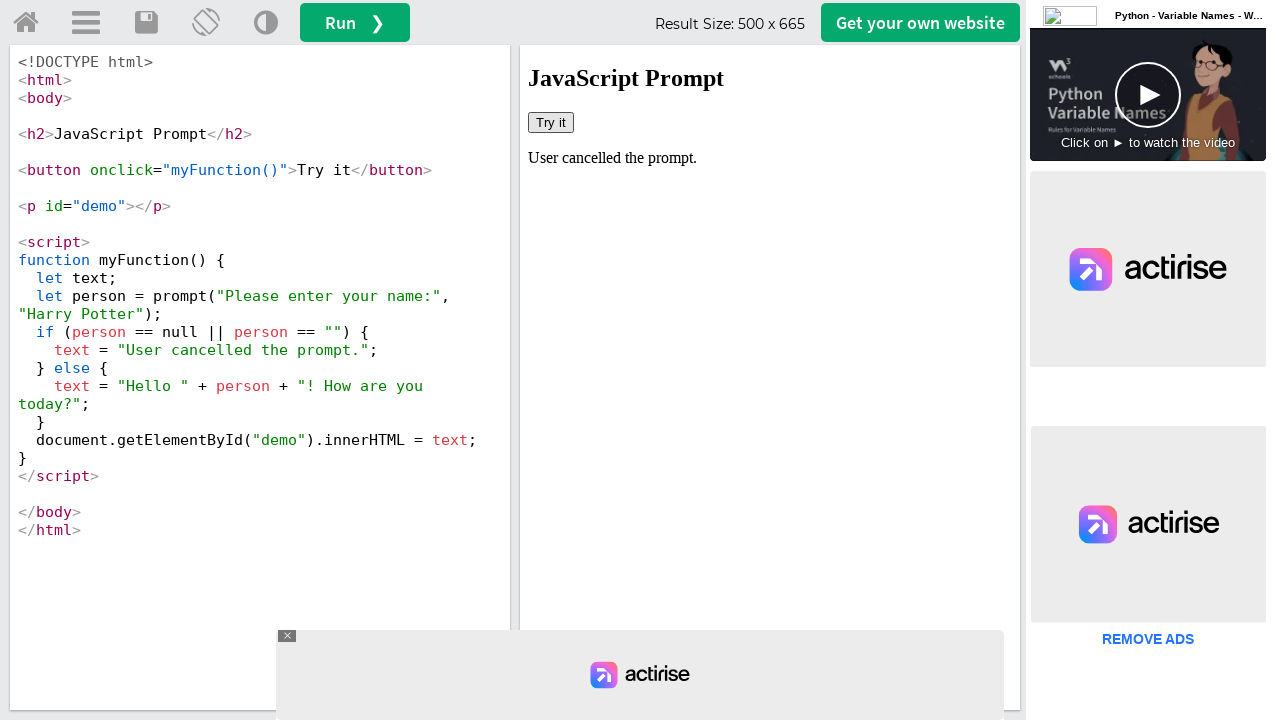

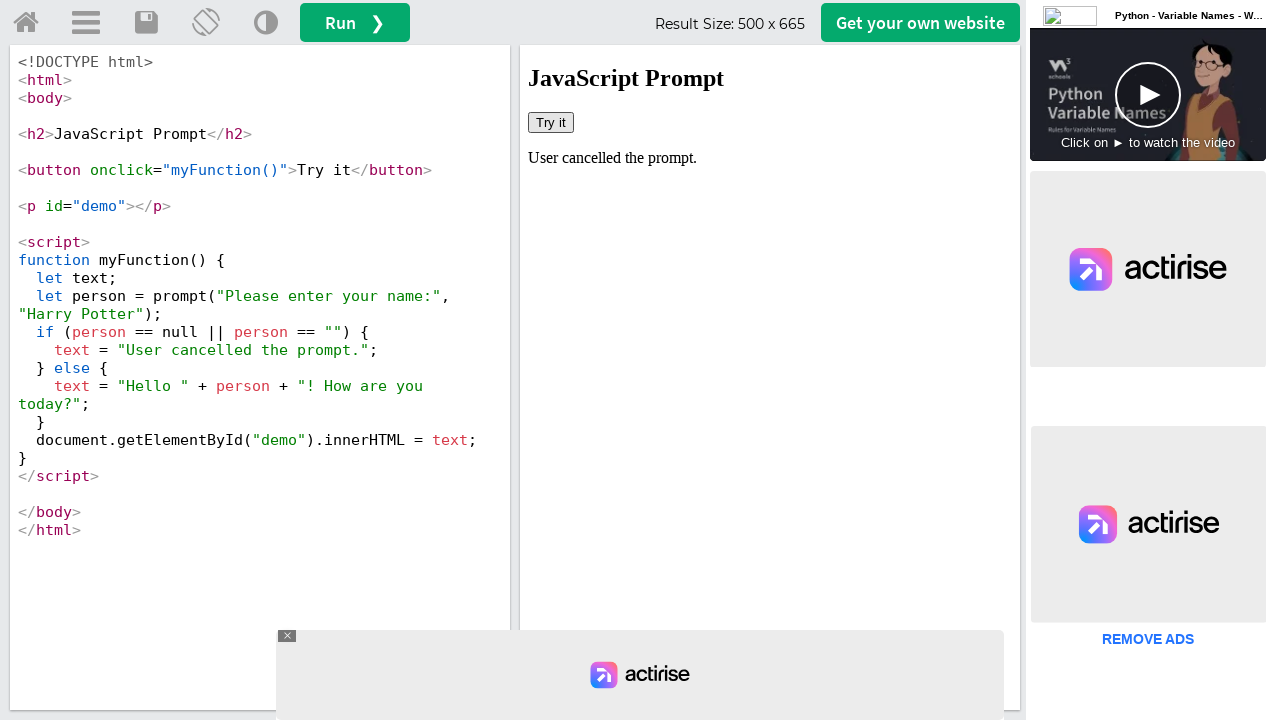